Tests React Semantic UI dropdown by selecting different user names from the dropdown menu

Starting URL: https://react.semantic-ui.com/maximize/dropdown-example-selection/

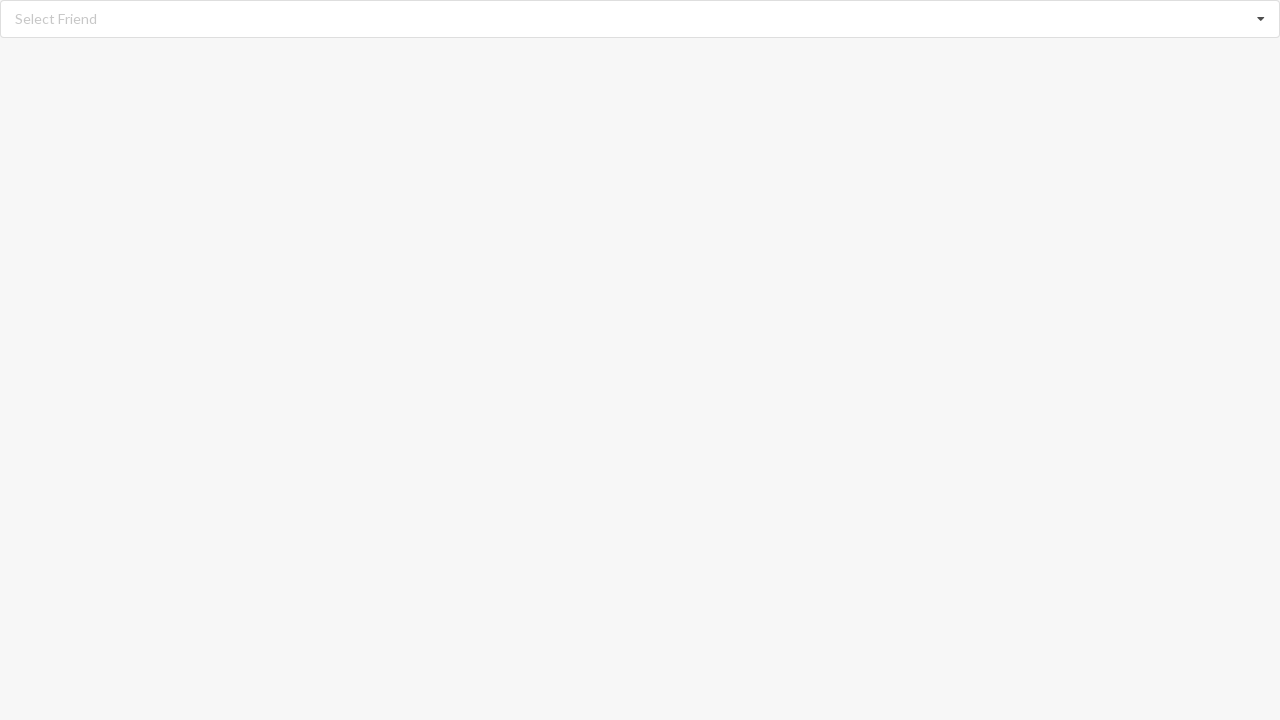

Root element loaded on React Semantic UI dropdown page
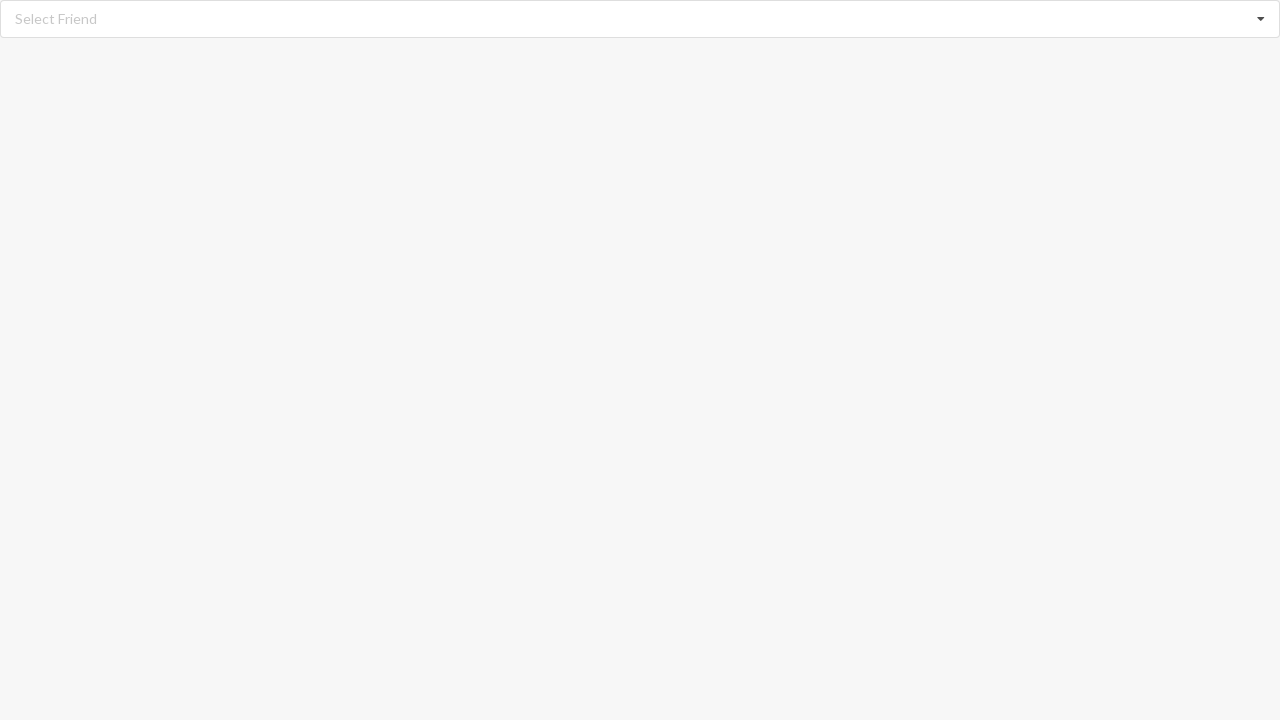

Clicked on dropdown to open menu at (640, 19) on xpath=//div[@id='root']
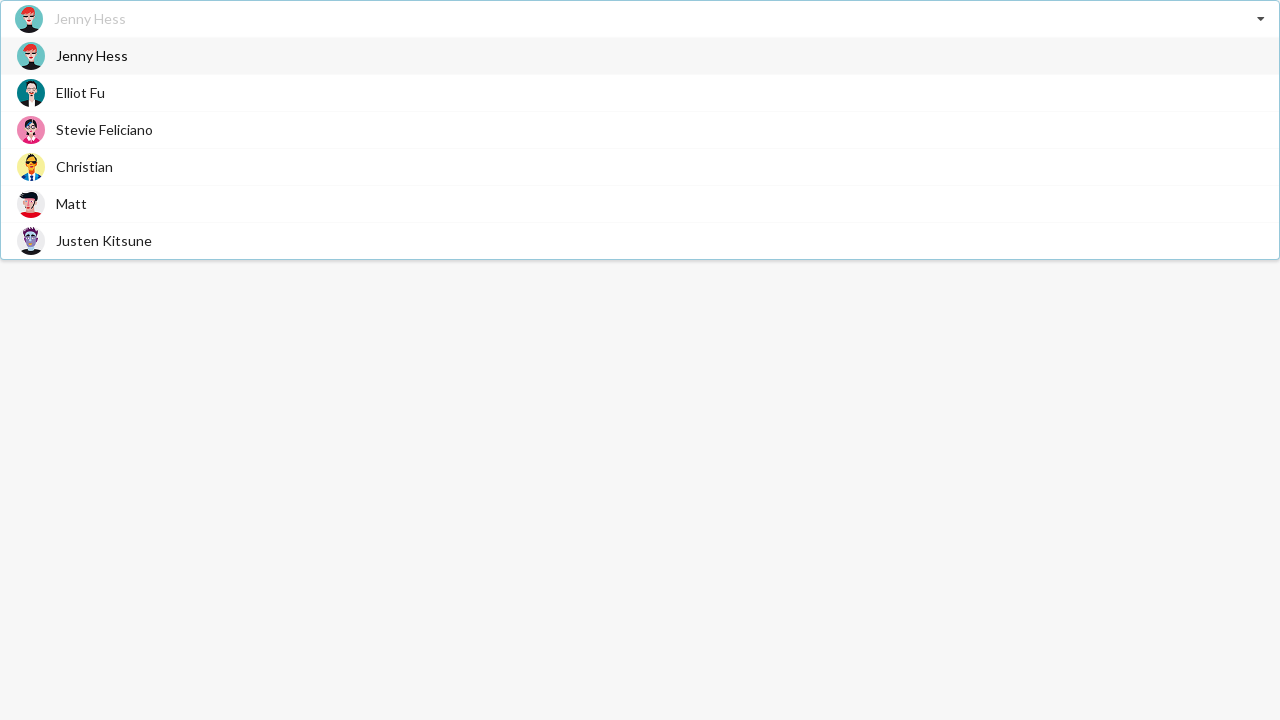

Dropdown options appeared
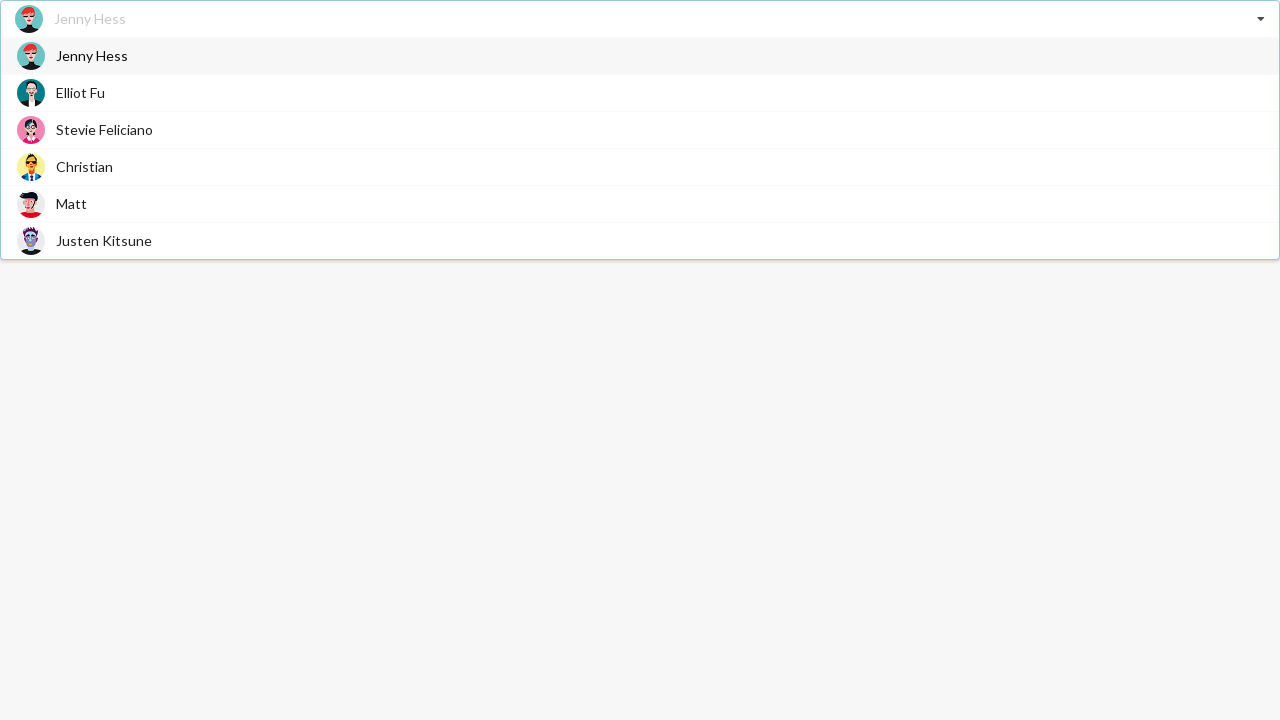

Selected 'Matt' from dropdown menu at (72, 204) on xpath=//div[@role='option']/span[text()='Matt']
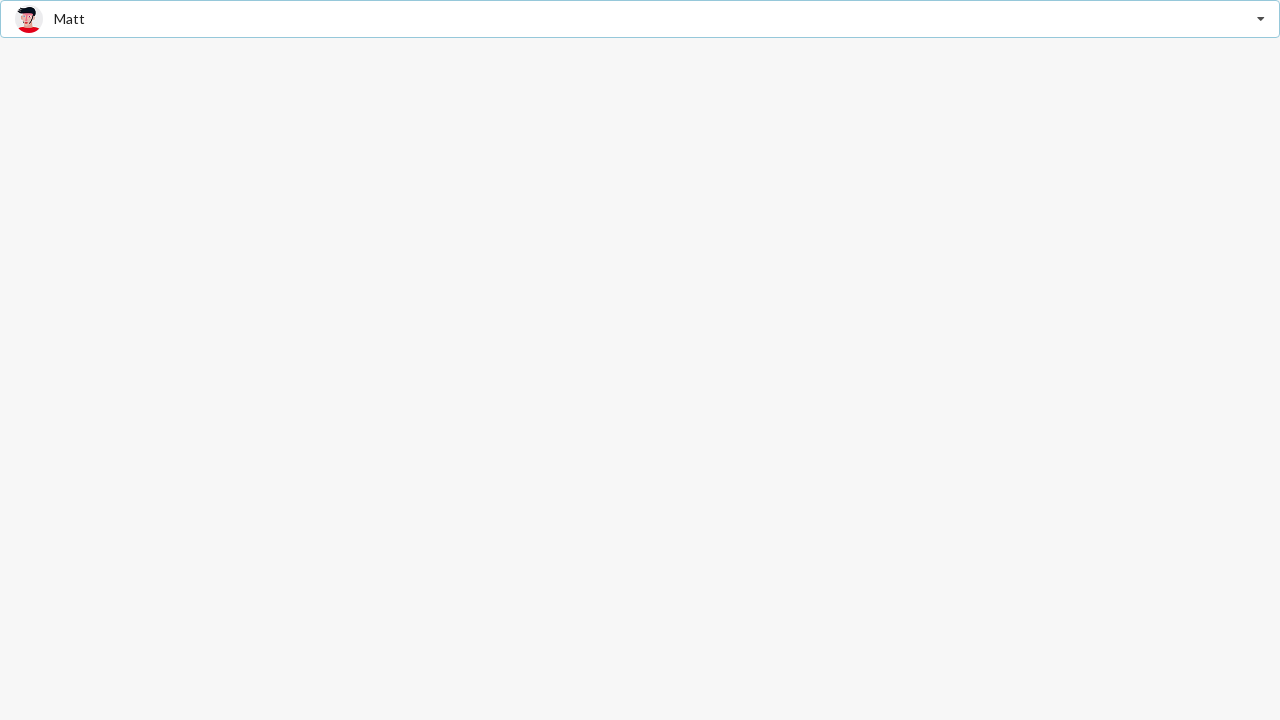

Clicked on dropdown to open menu again at (640, 19) on xpath=//div[@id='root']
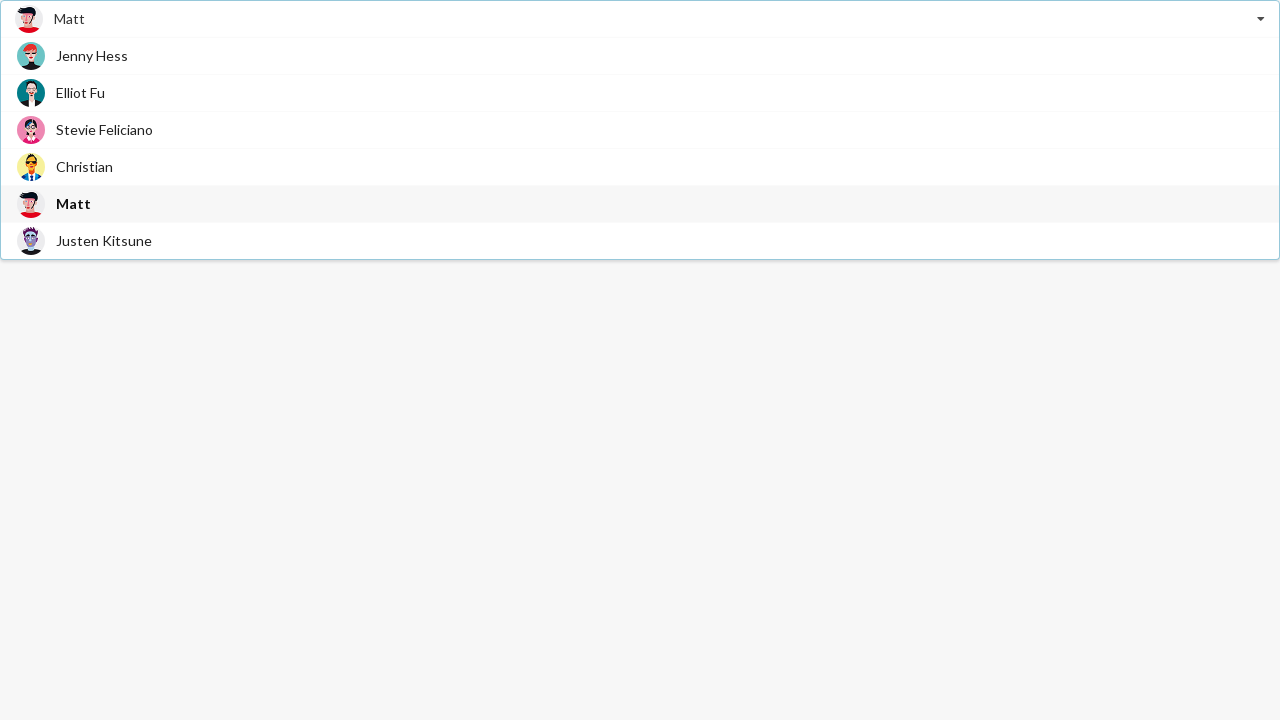

Dropdown options appeared again
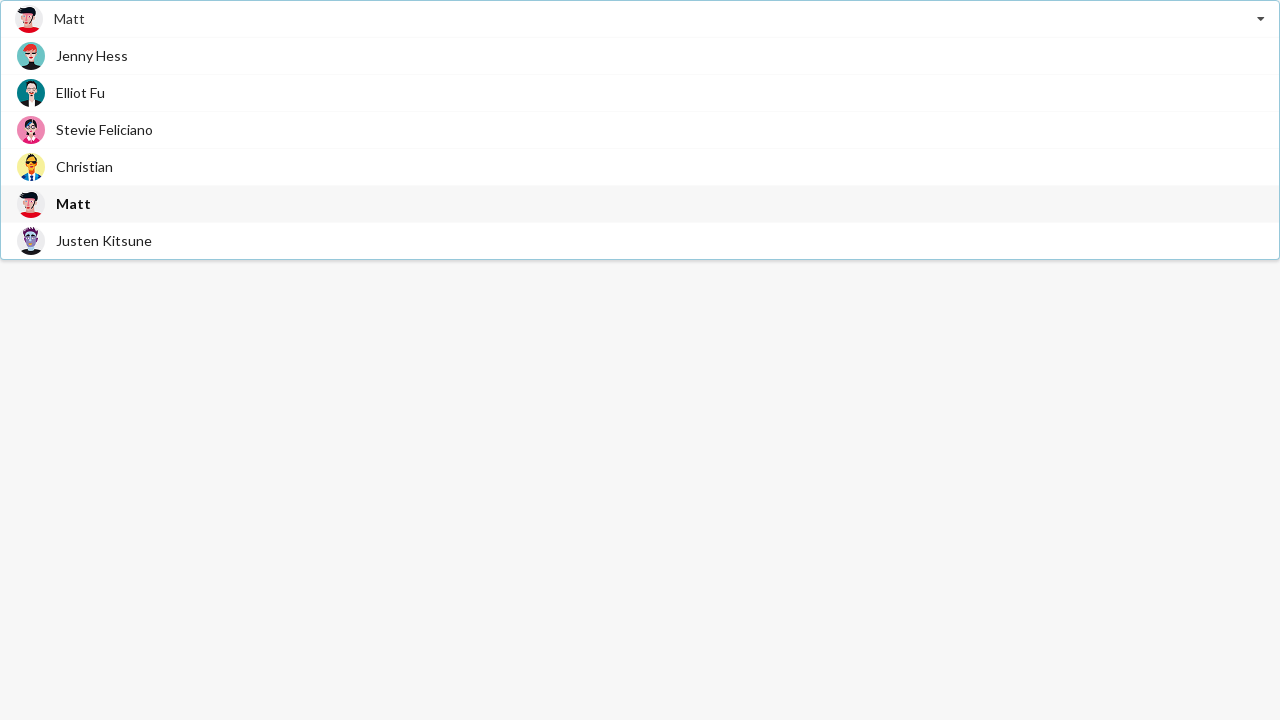

Selected 'Jenny Hess' from dropdown menu at (92, 56) on xpath=//div[@role='option']/span[text()='Jenny Hess']
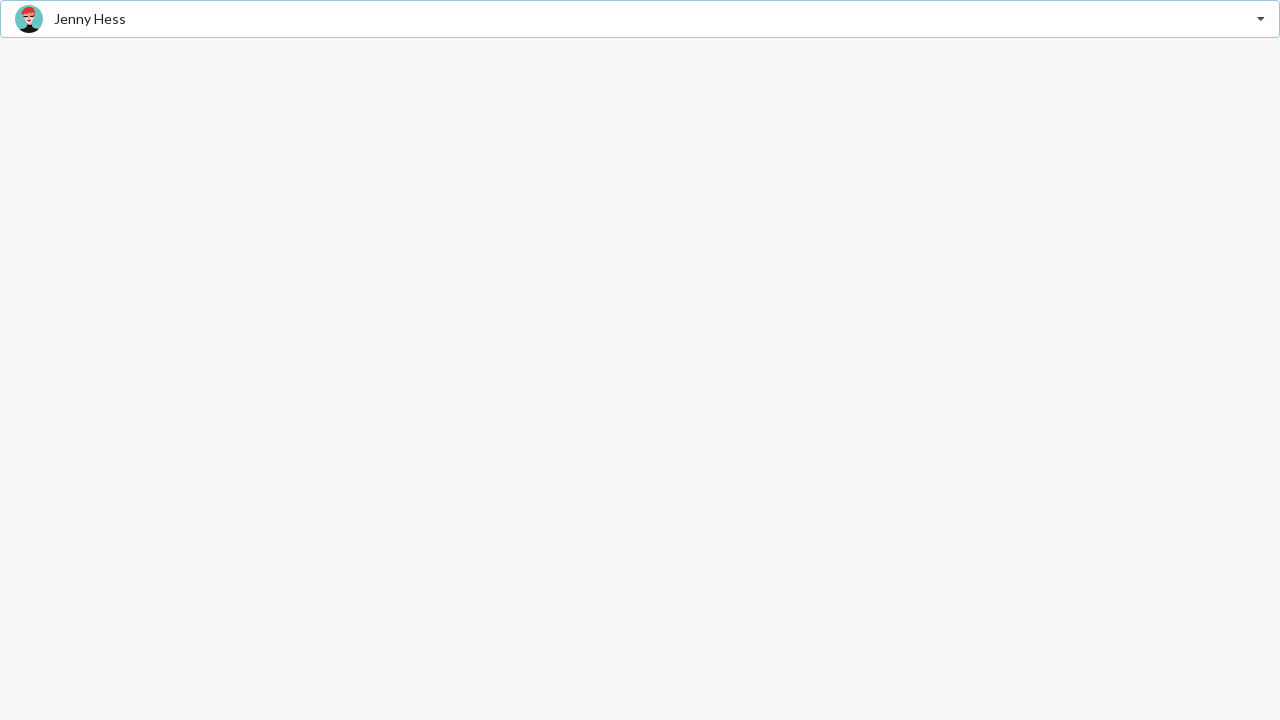

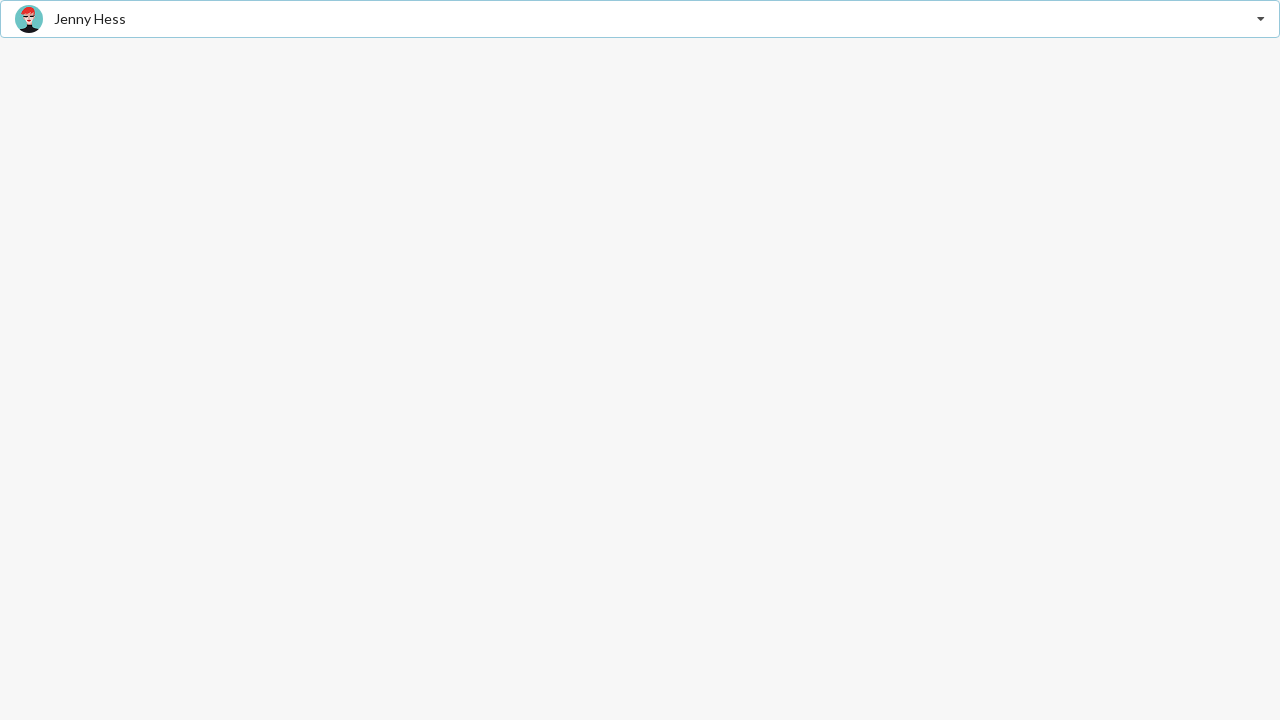